Tests that filling a date input correctly updates the date picker selection by verifying the month, year, and day values match the input

Starting URL: https://demoqa.com/date-picker

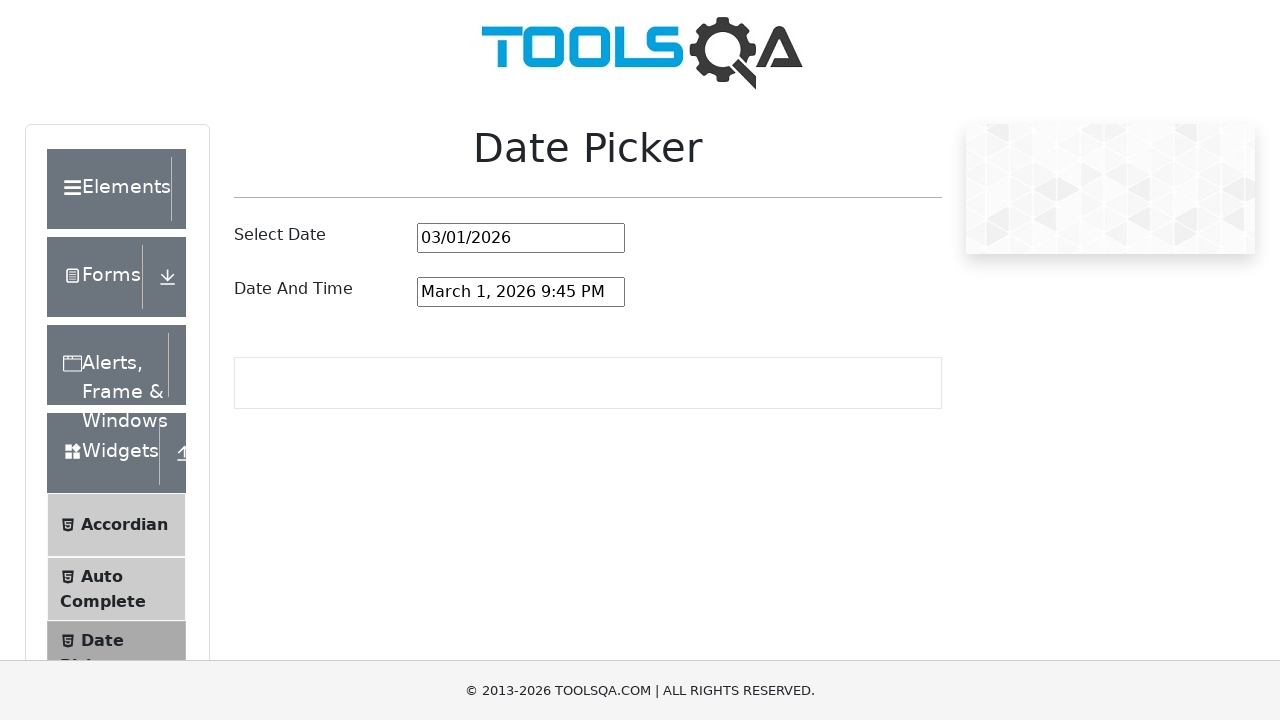

Filled date picker input with '12/23/2024' on #datePickerMonthYearInput
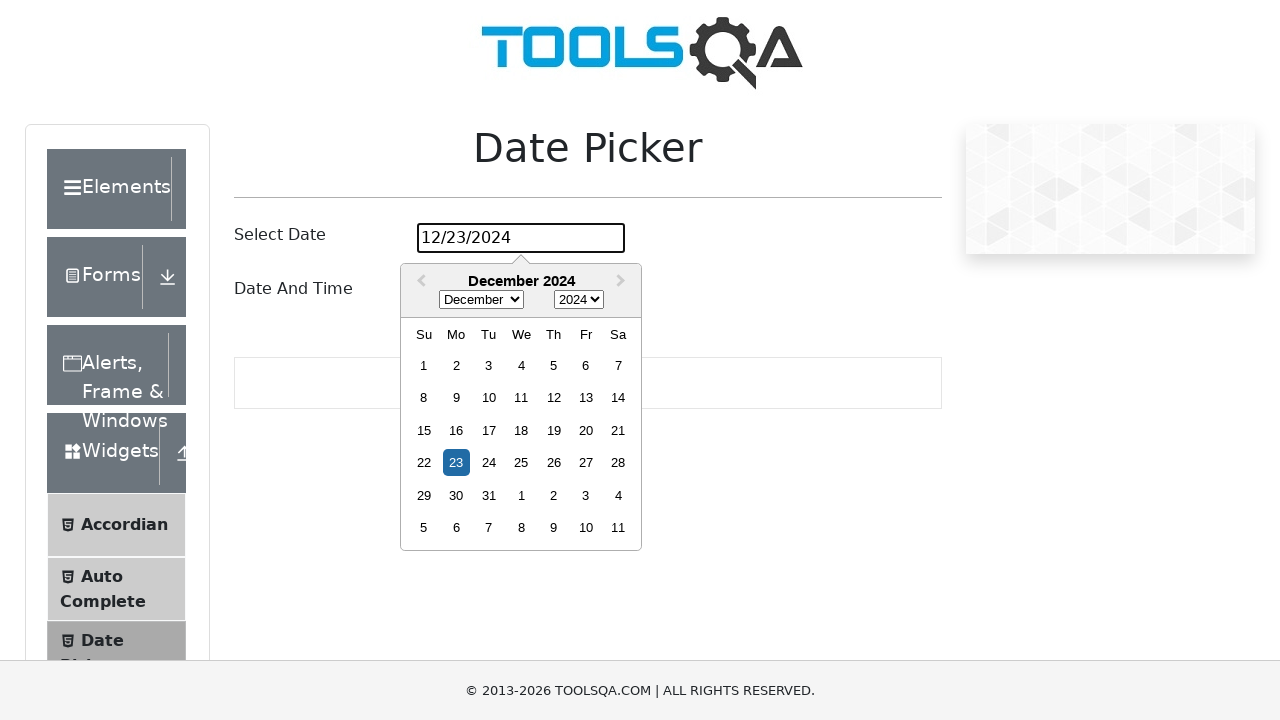

Date picker month-year selector loaded and visible
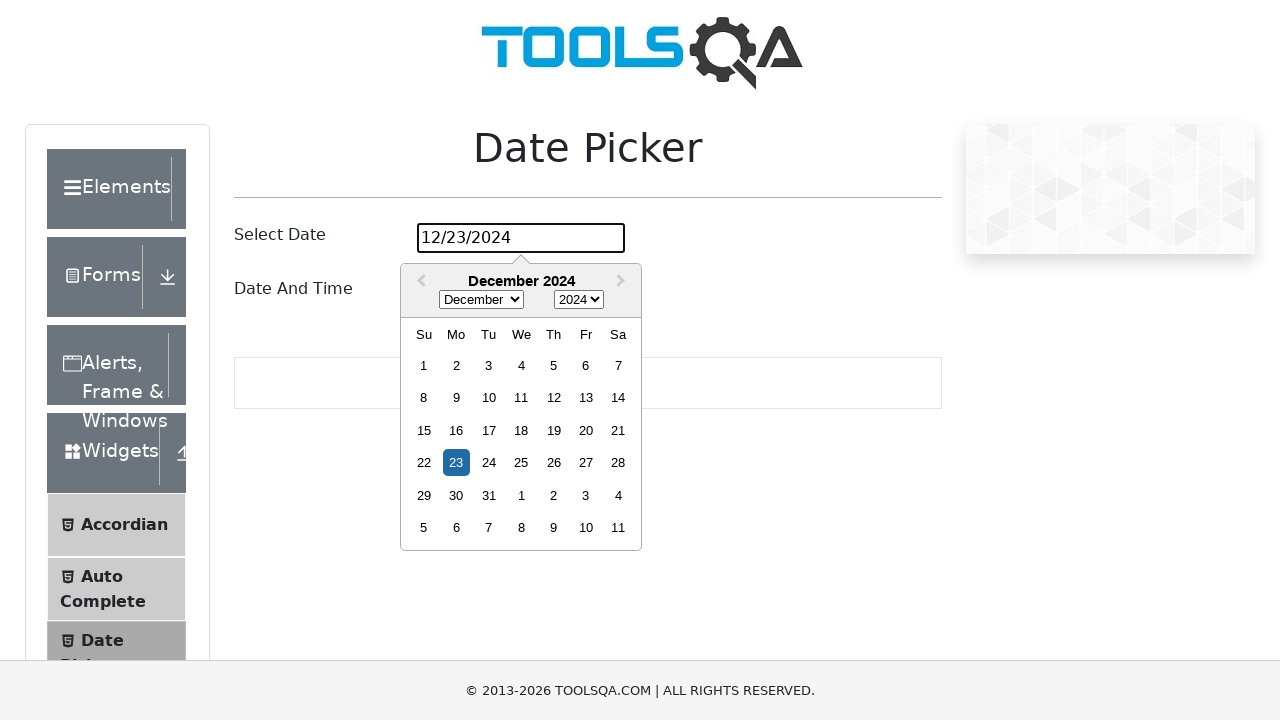

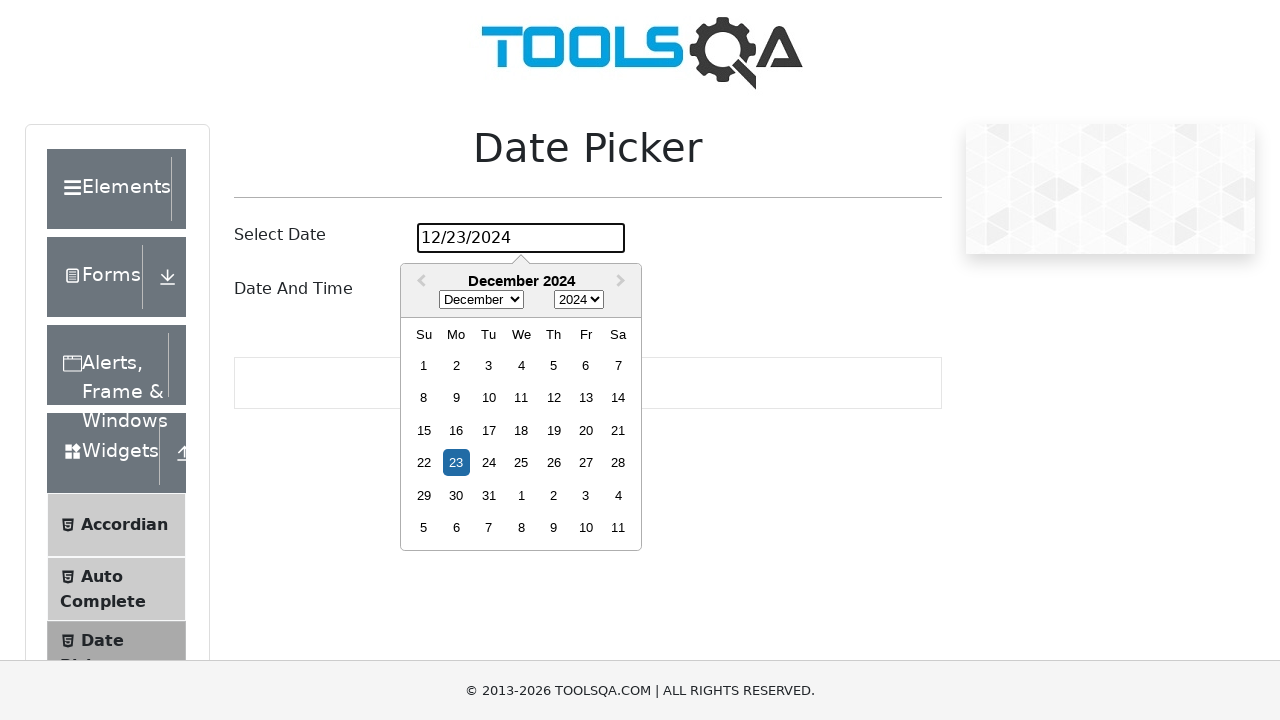